Tests successful user registration by filling only required form fields, skipping optional last name

Starting URL: https://www.sharelane.com/cgi-bin/register.py

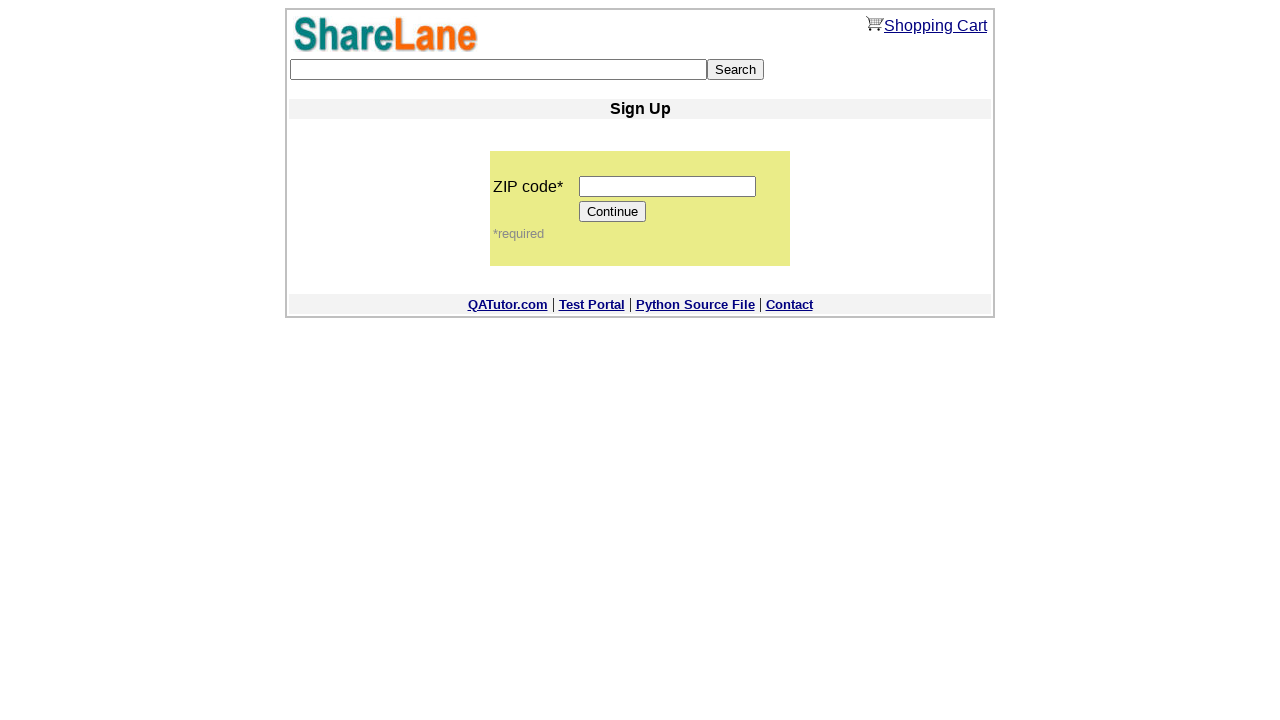

Filled zip code field with '12345' on input[name='zip_code']
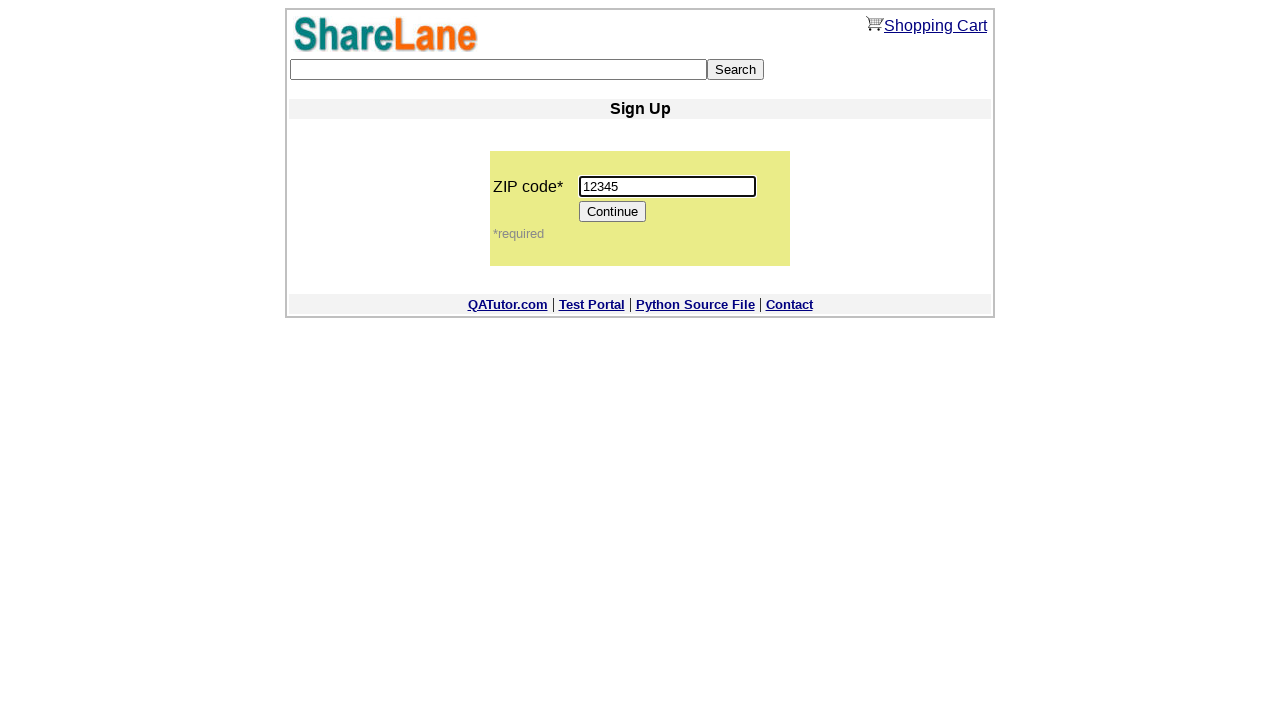

Clicked Continue button to proceed to registration form at (613, 212) on input[value='Continue']
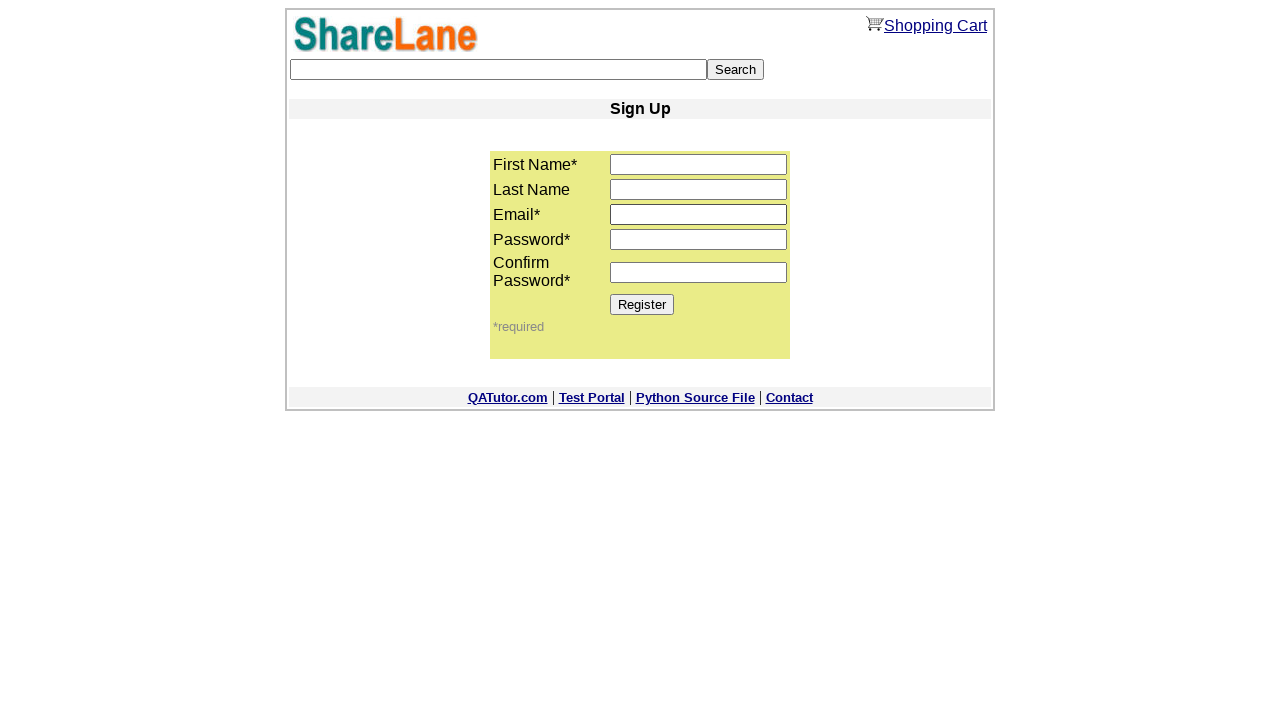

Filled first name field with 'Evgeniy' on input[name='first_name']
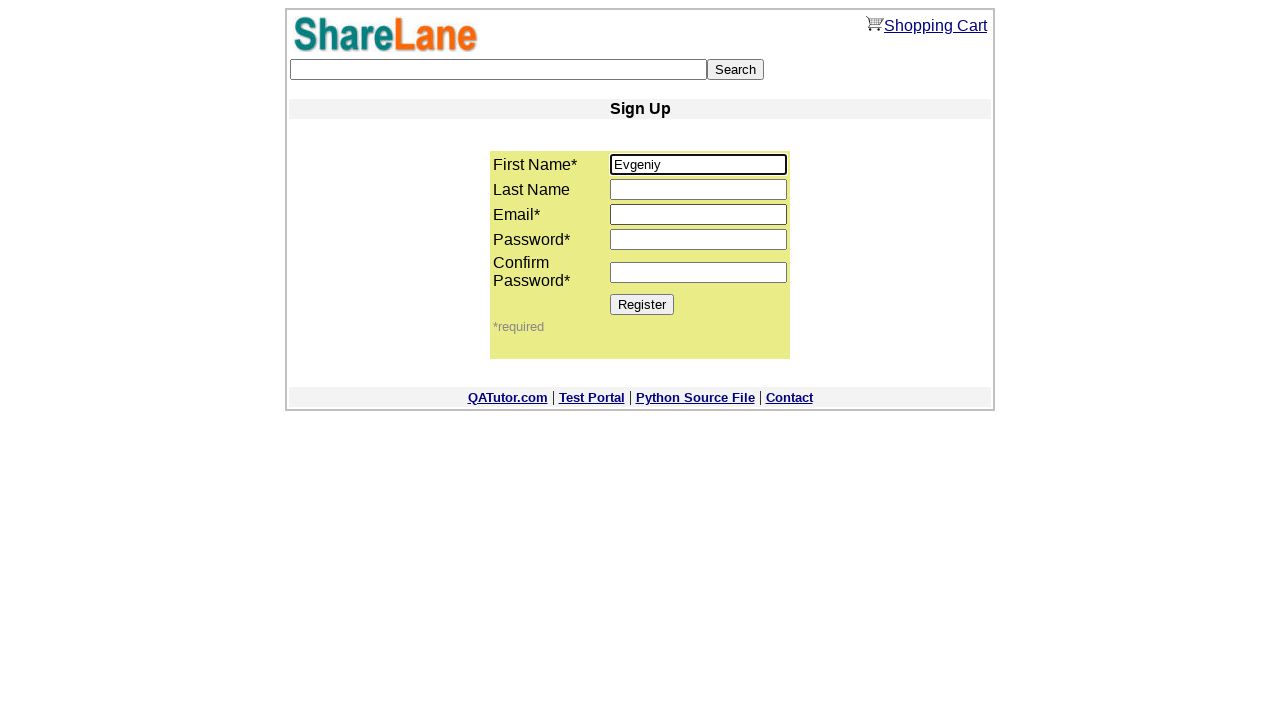

Filled email field with 'test456@mail.ru' on input[name='email']
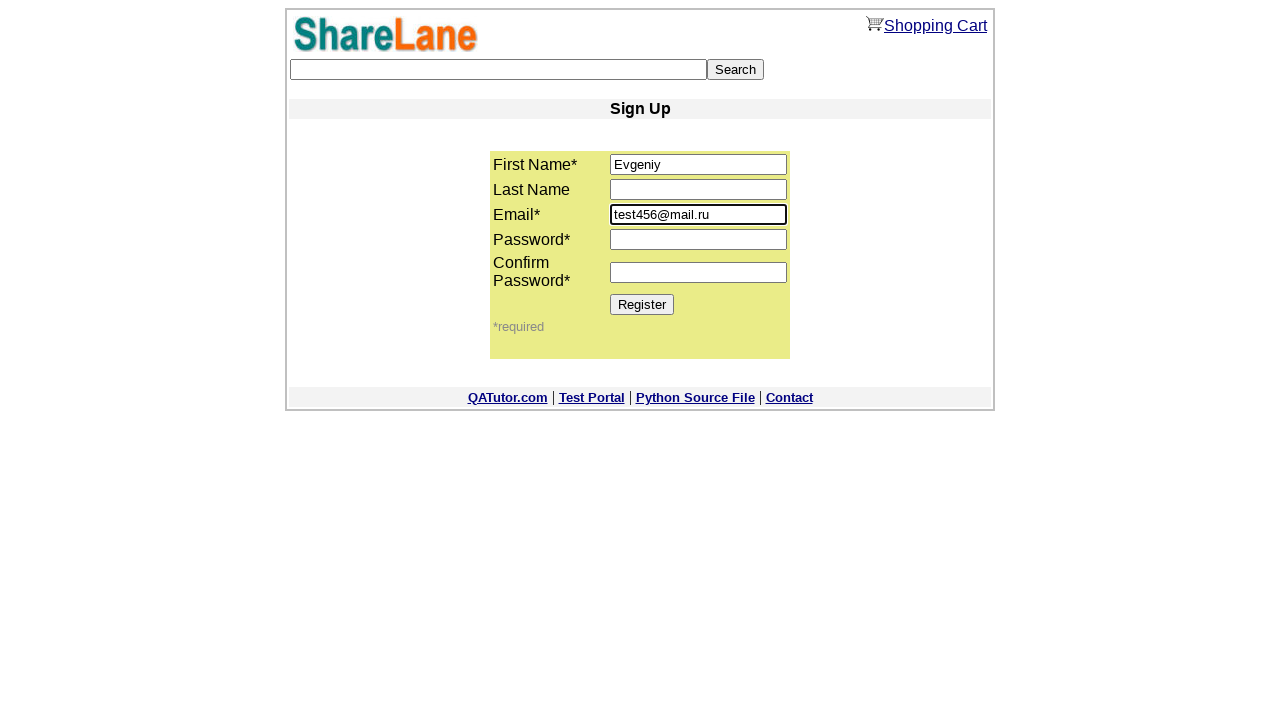

Filled password field with '1111' on input[name='password1']
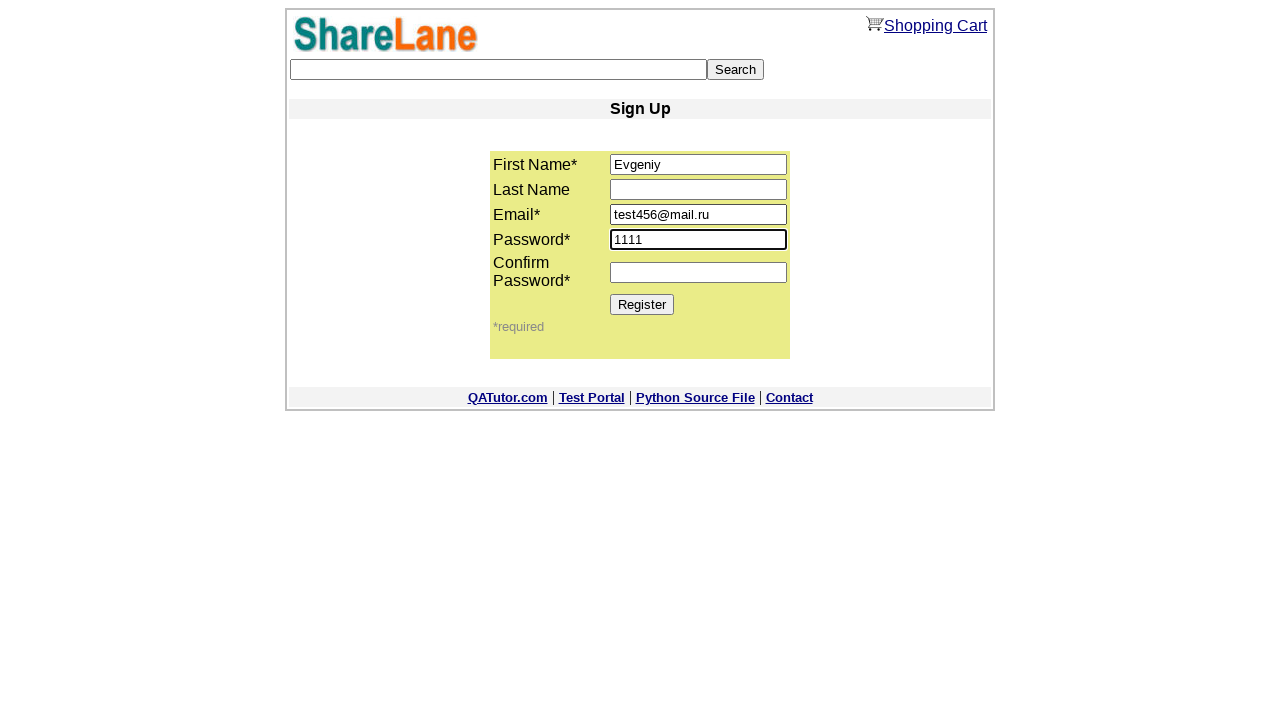

Filled password confirmation field with '1111' on input[name='password2']
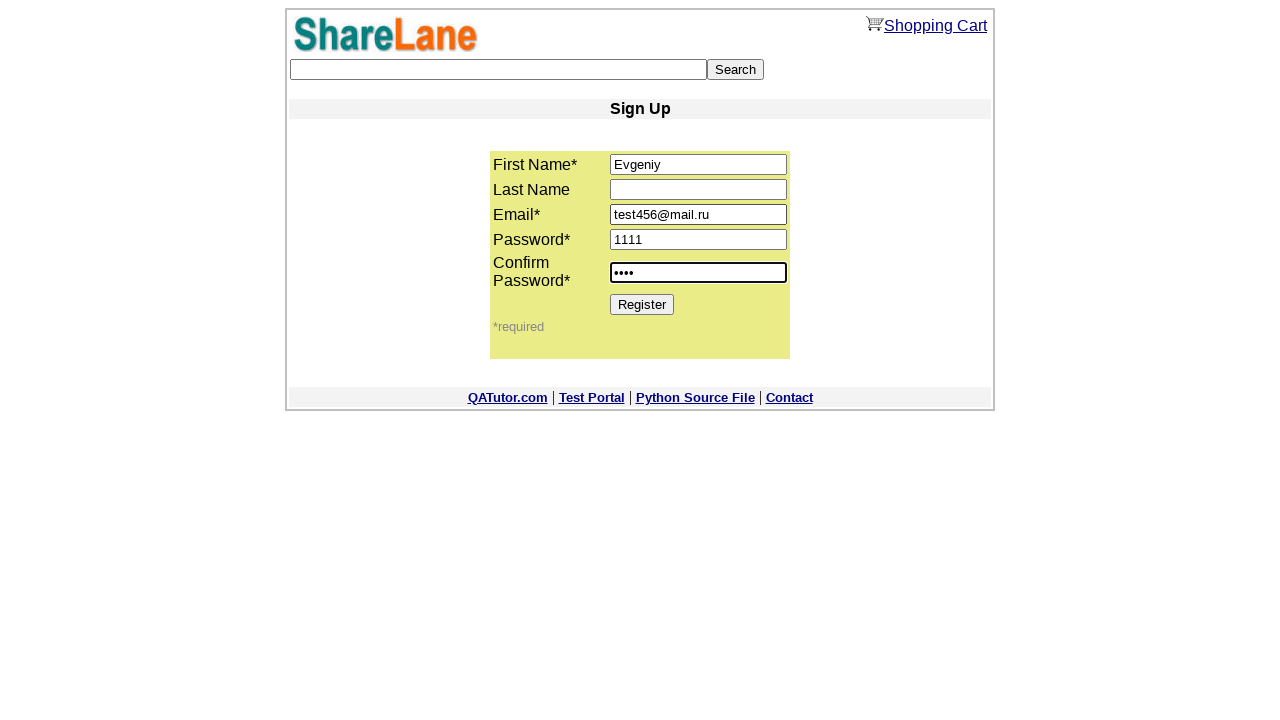

Clicked Register button to submit registration form at (642, 304) on input[value='Register']
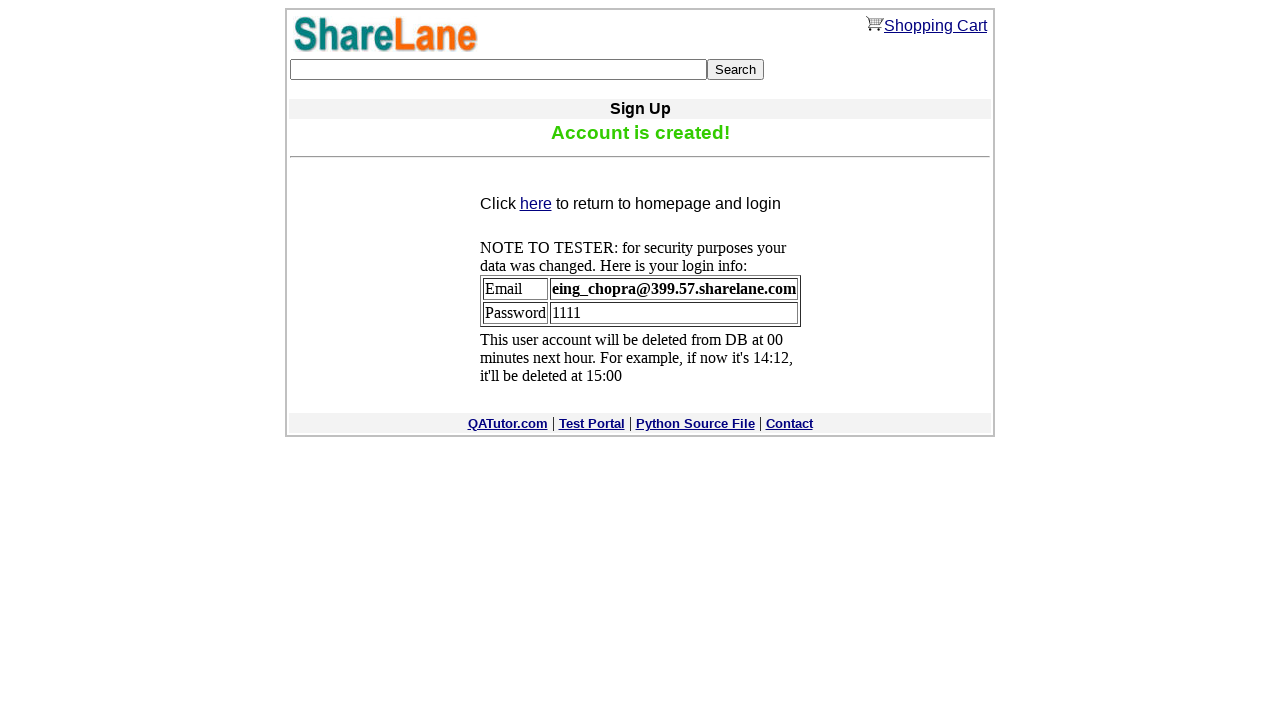

Verified success message confirmation appeared on page
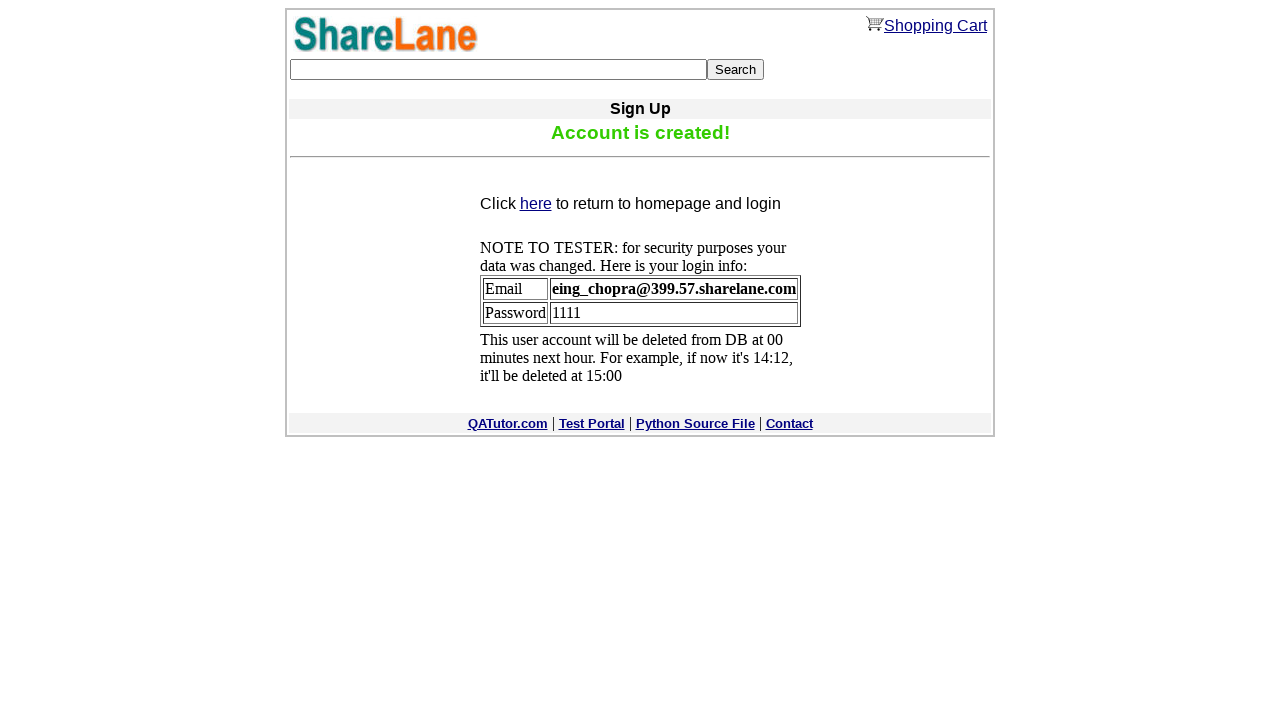

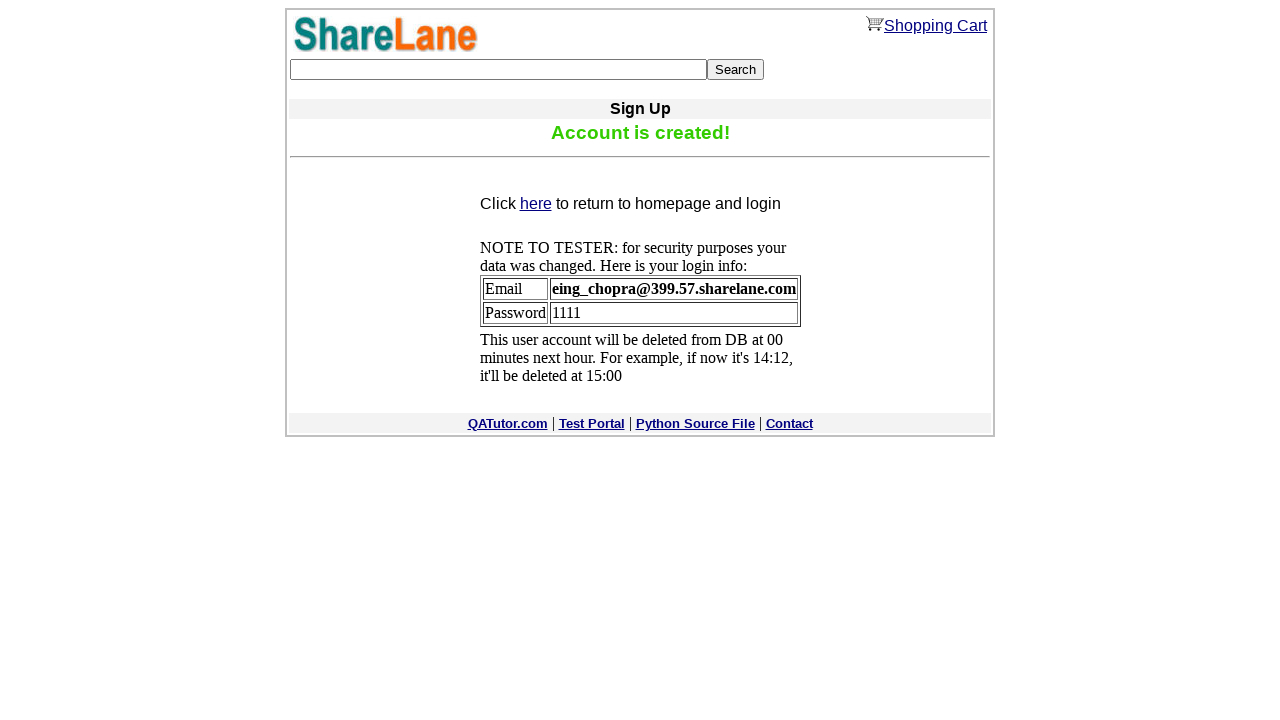